Navigates to the GitHub topics page for Playwright and verifies the page loads successfully by waiting for topic content to be visible.

Starting URL: https://github.com/topics/playwright

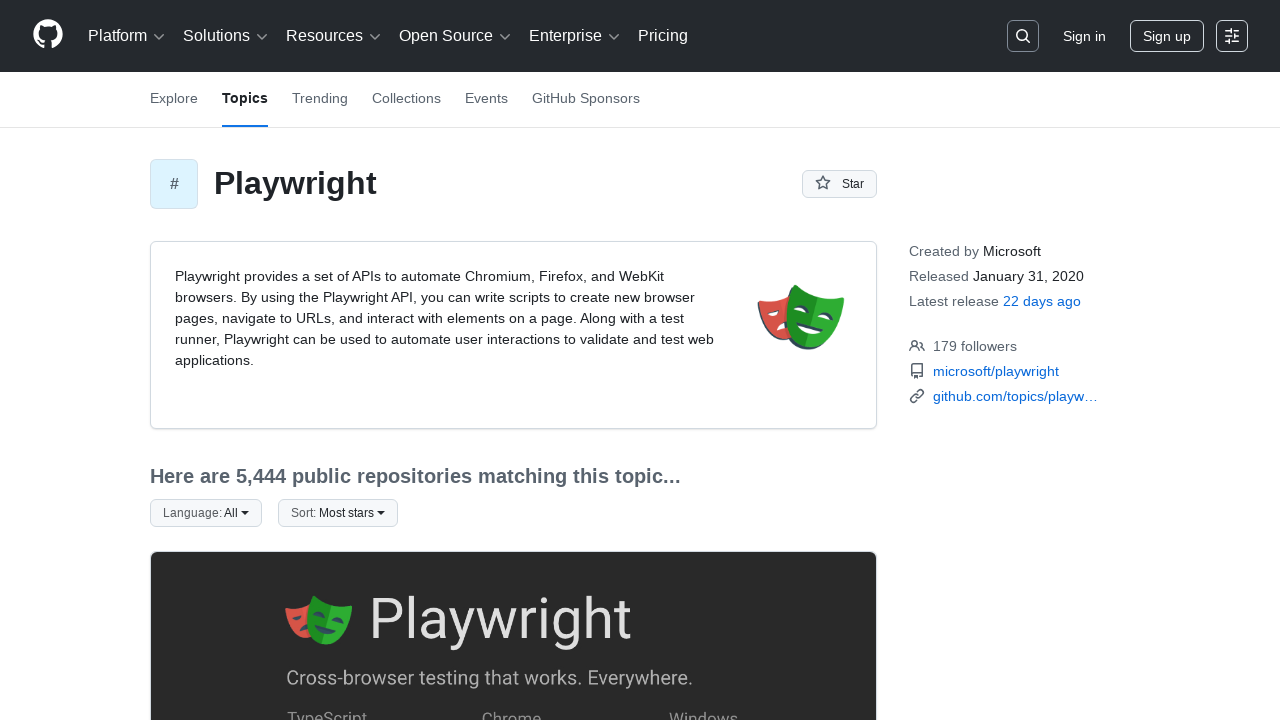

Navigated to GitHub topics page for Playwright
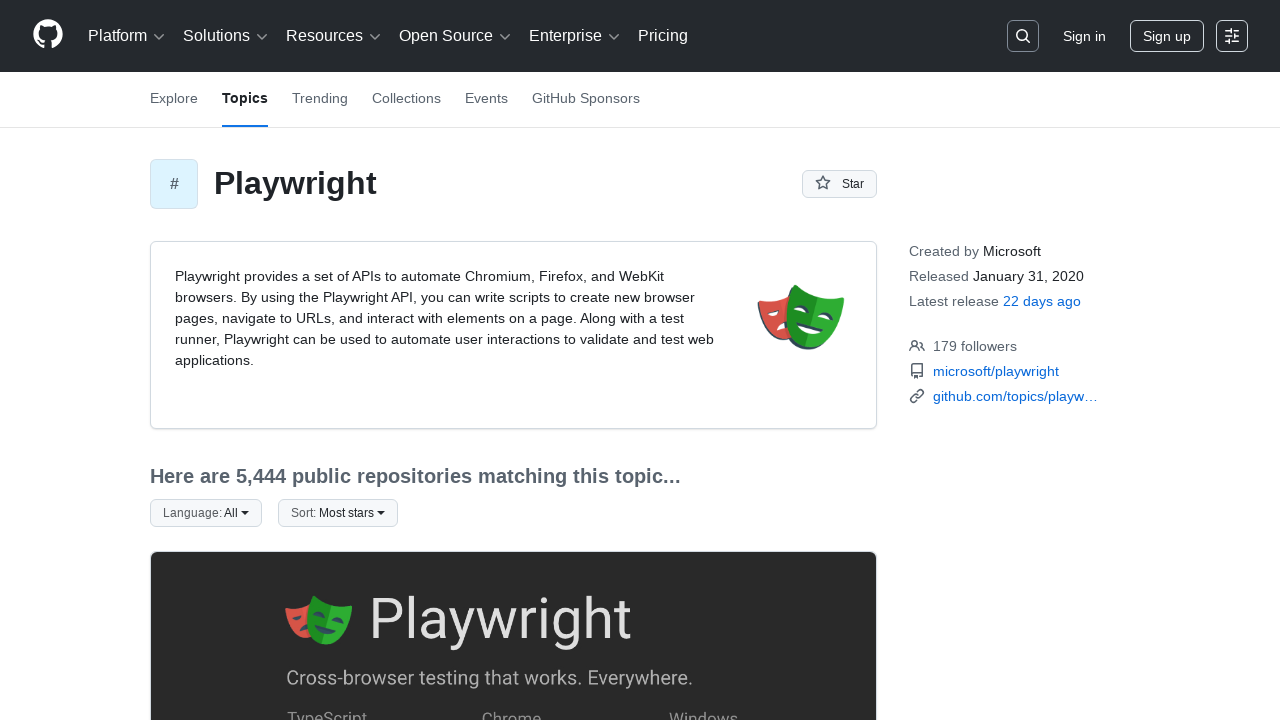

Topic content loaded successfully - article elements visible
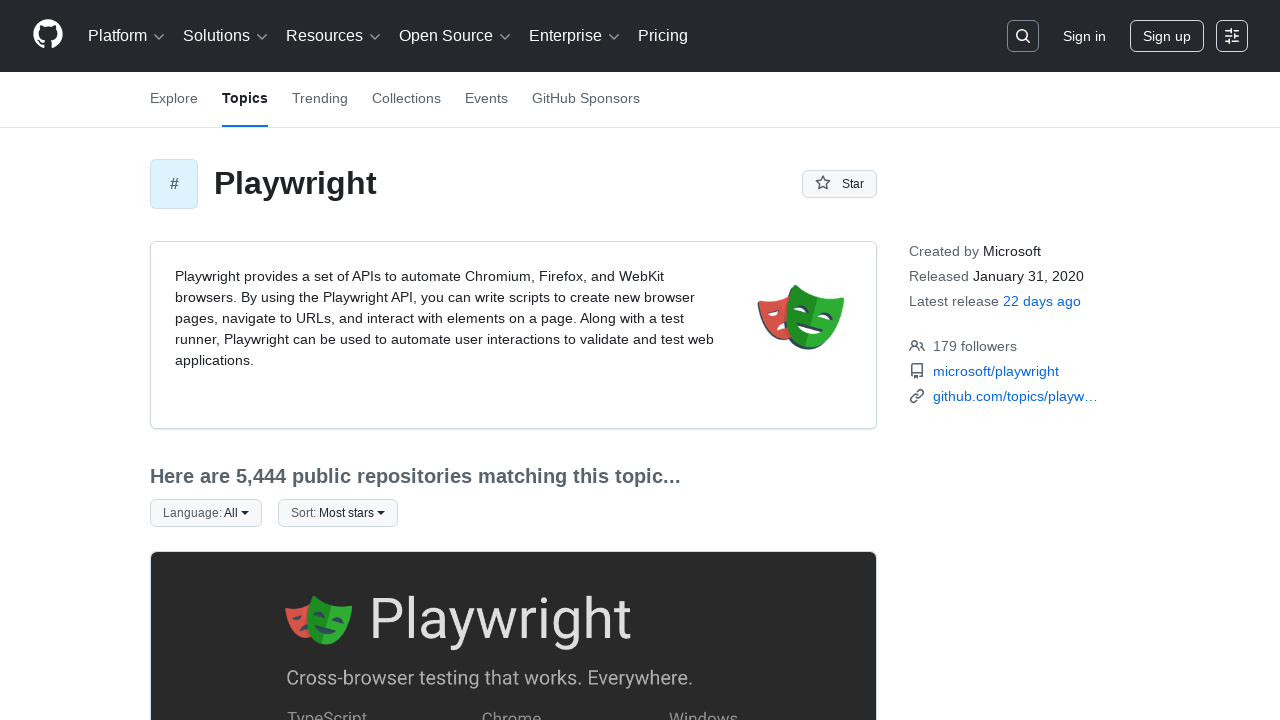

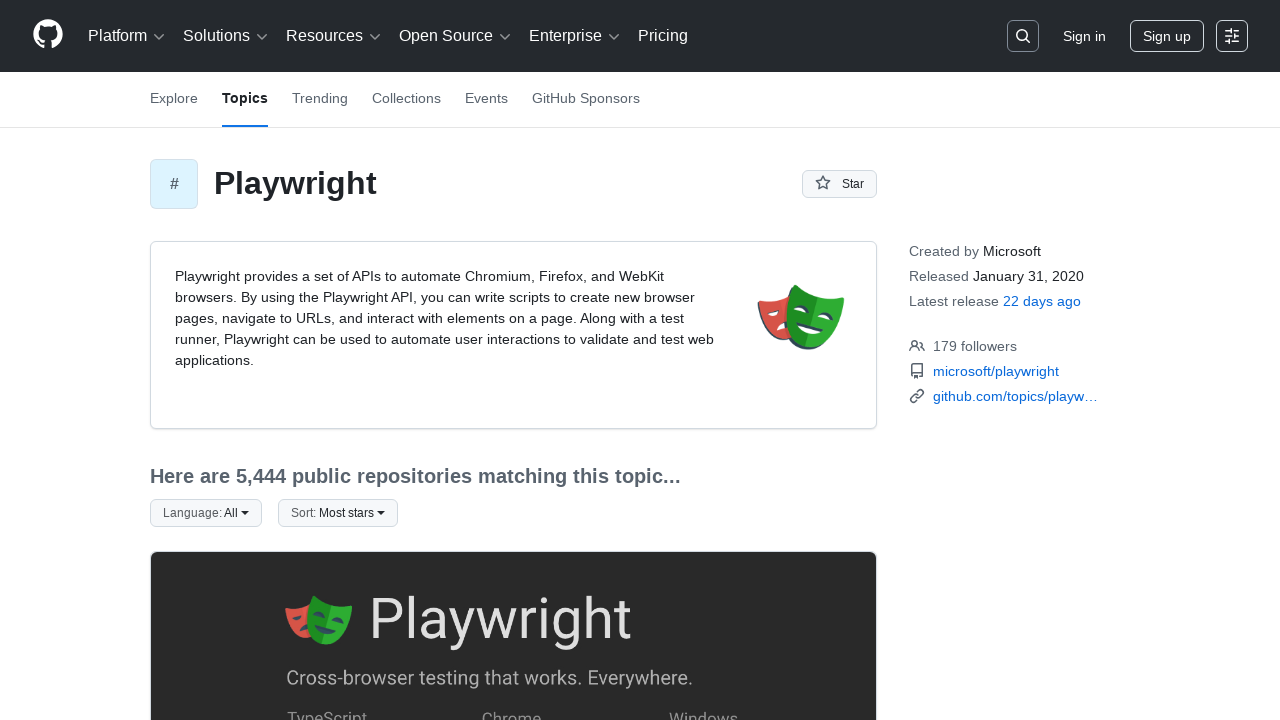